Tests the shopping cart functionality by adding a book to the basket and viewing it in the cart

Starting URL: http://practice.automationtesting.in/

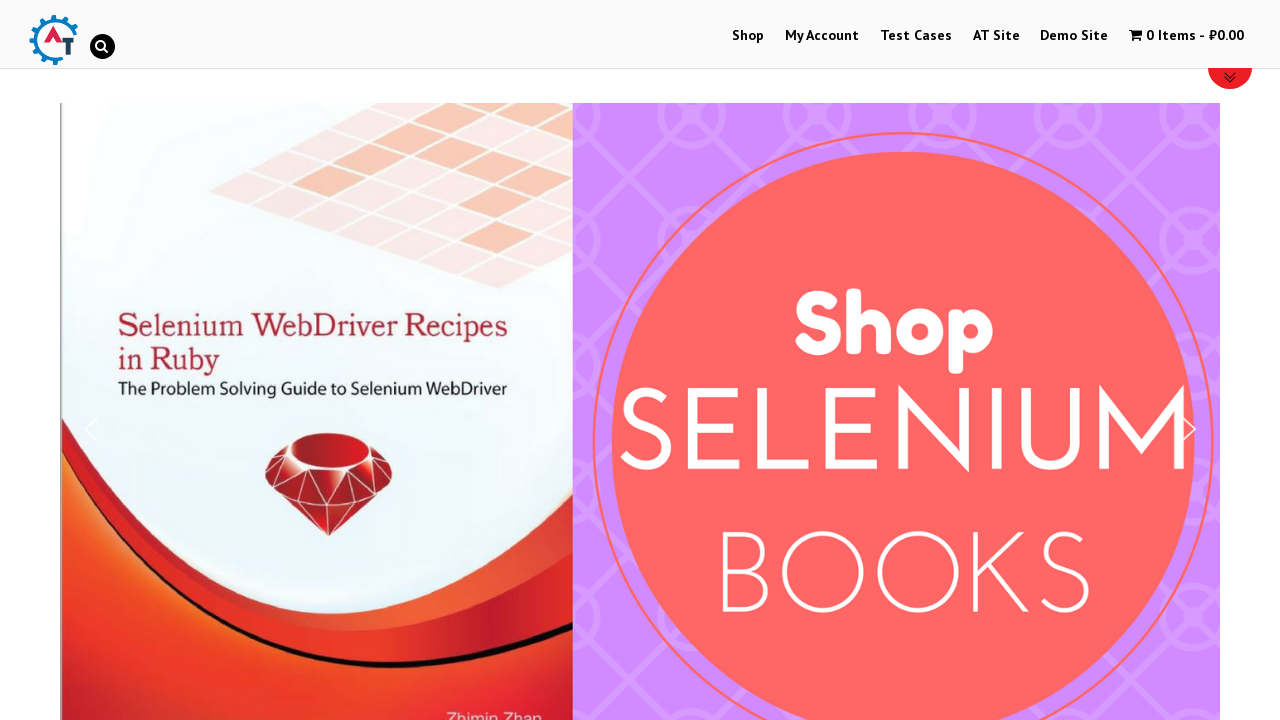

Clicked on Shop menu at (748, 36) on text=Shop
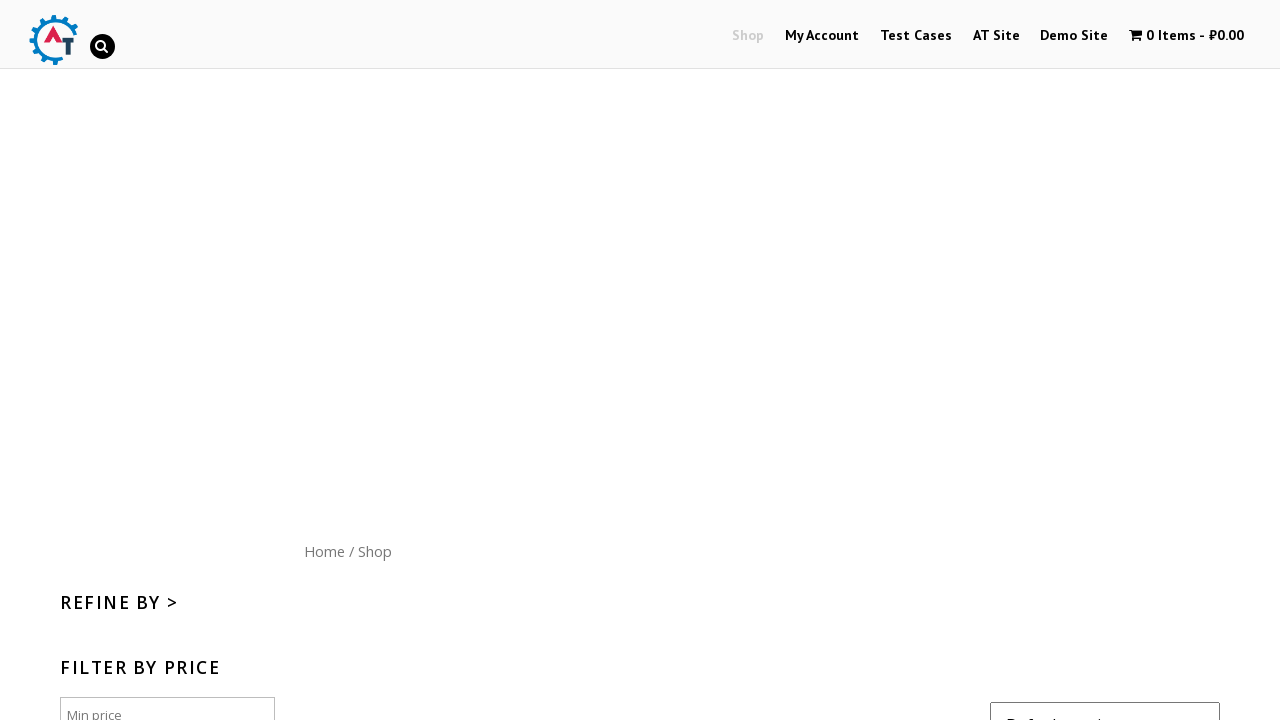

Shop page loaded and network idle
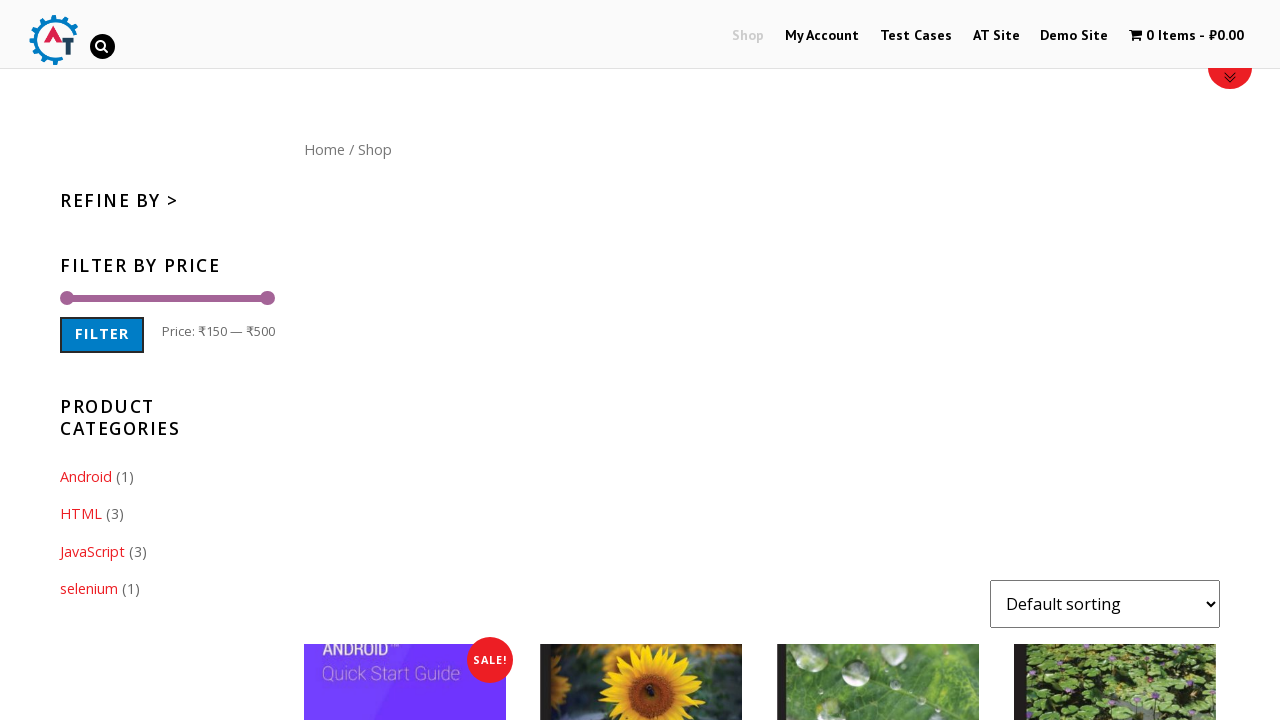

Clicked Add To Basket button for book (ID: 182) at (1115, 361) on a[href='/shop/?add-to-cart=182']
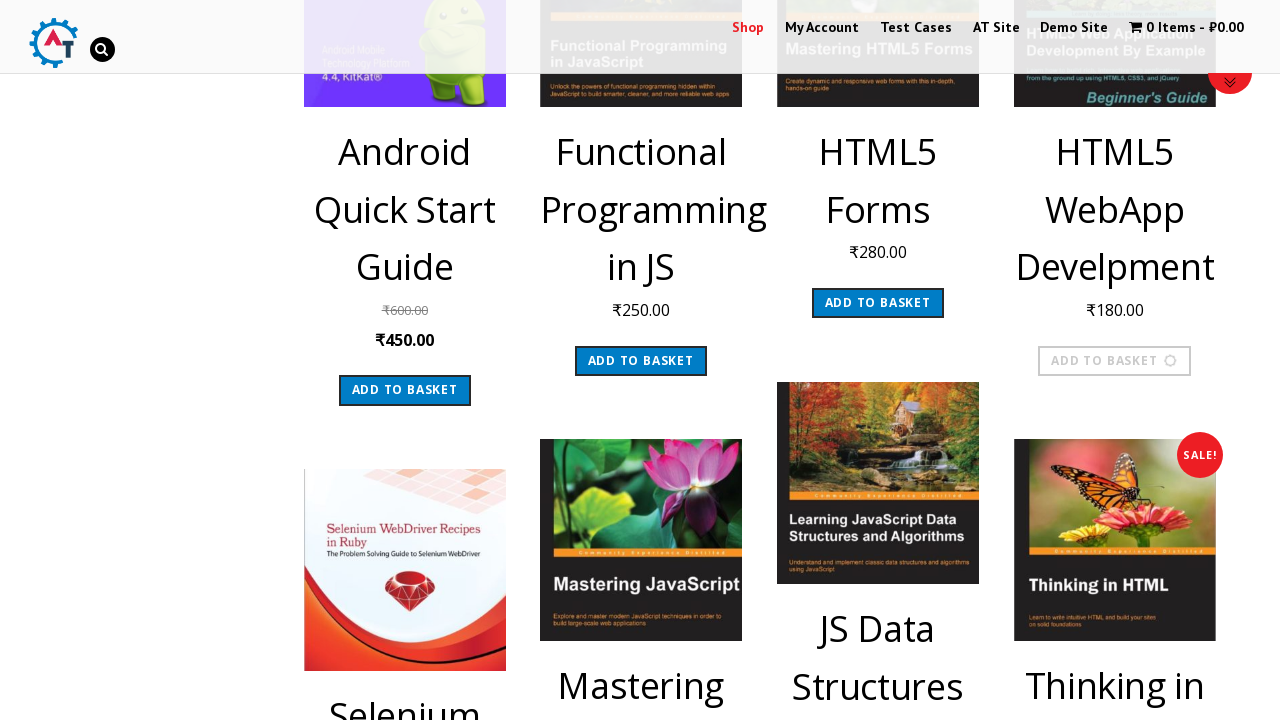

Waited 2 seconds for cart to update
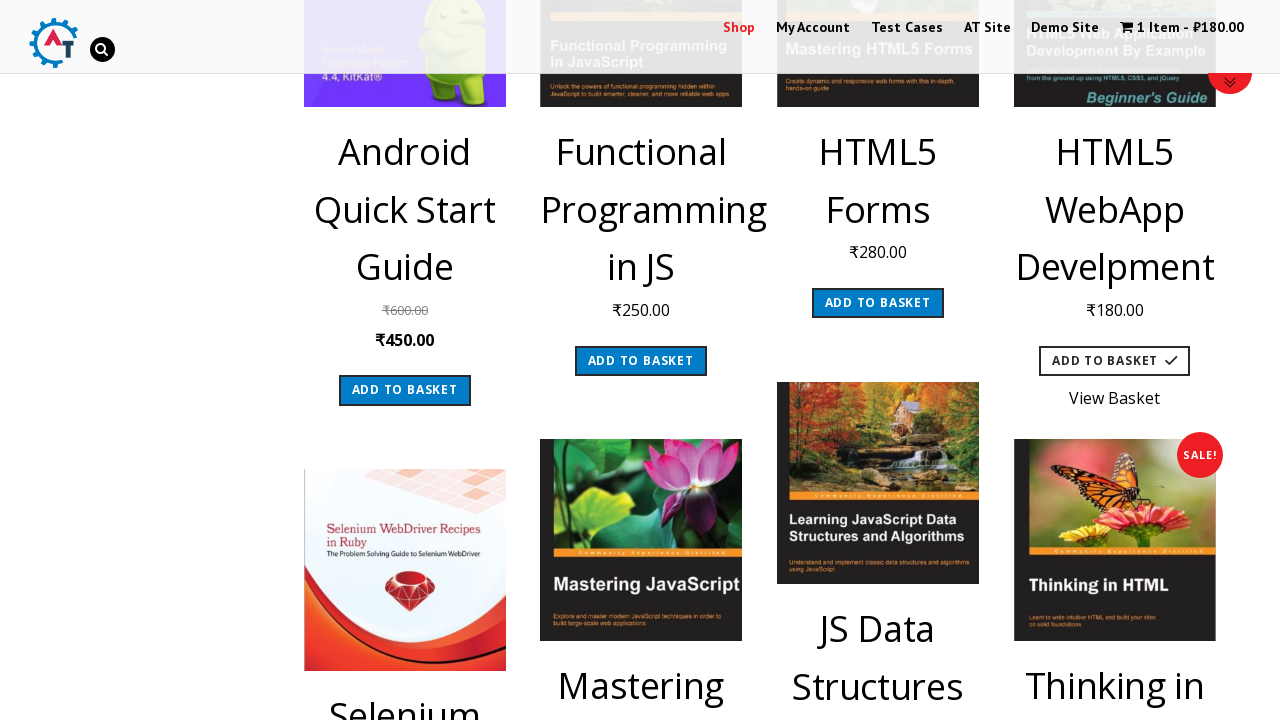

Clicked on cart/view basket to see added item at (1182, 28) on a.wpmenucart-contents
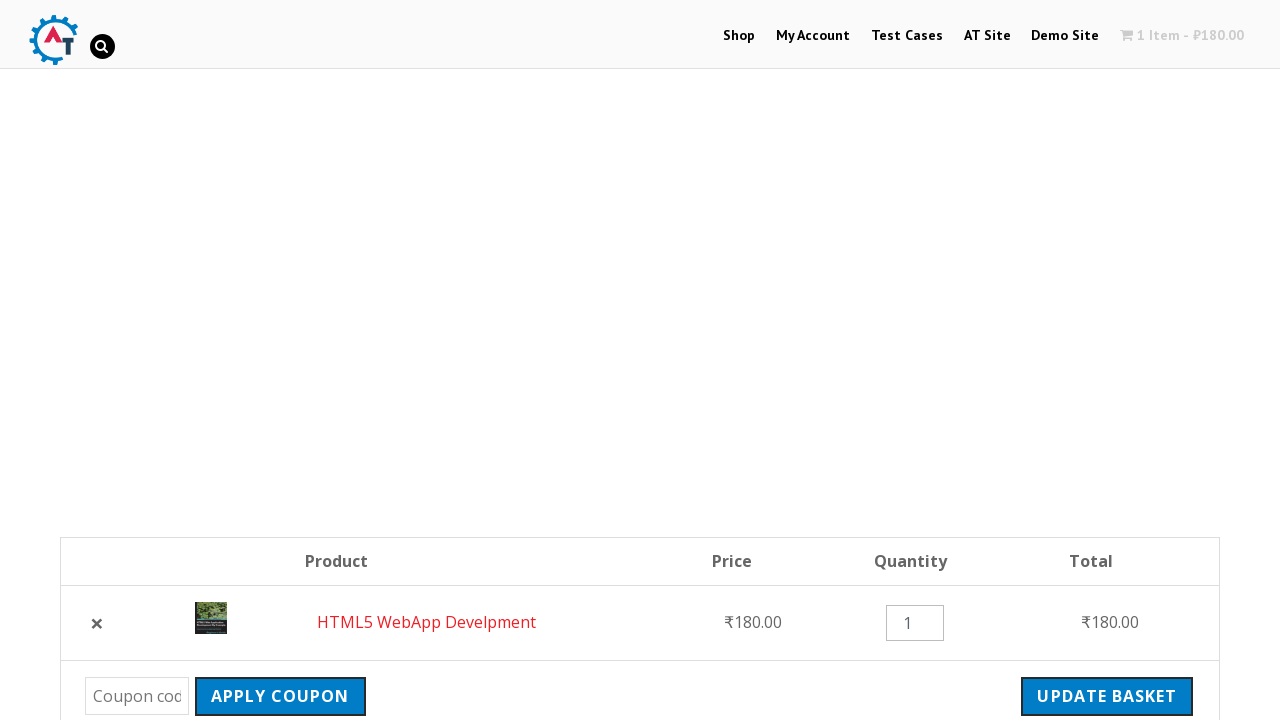

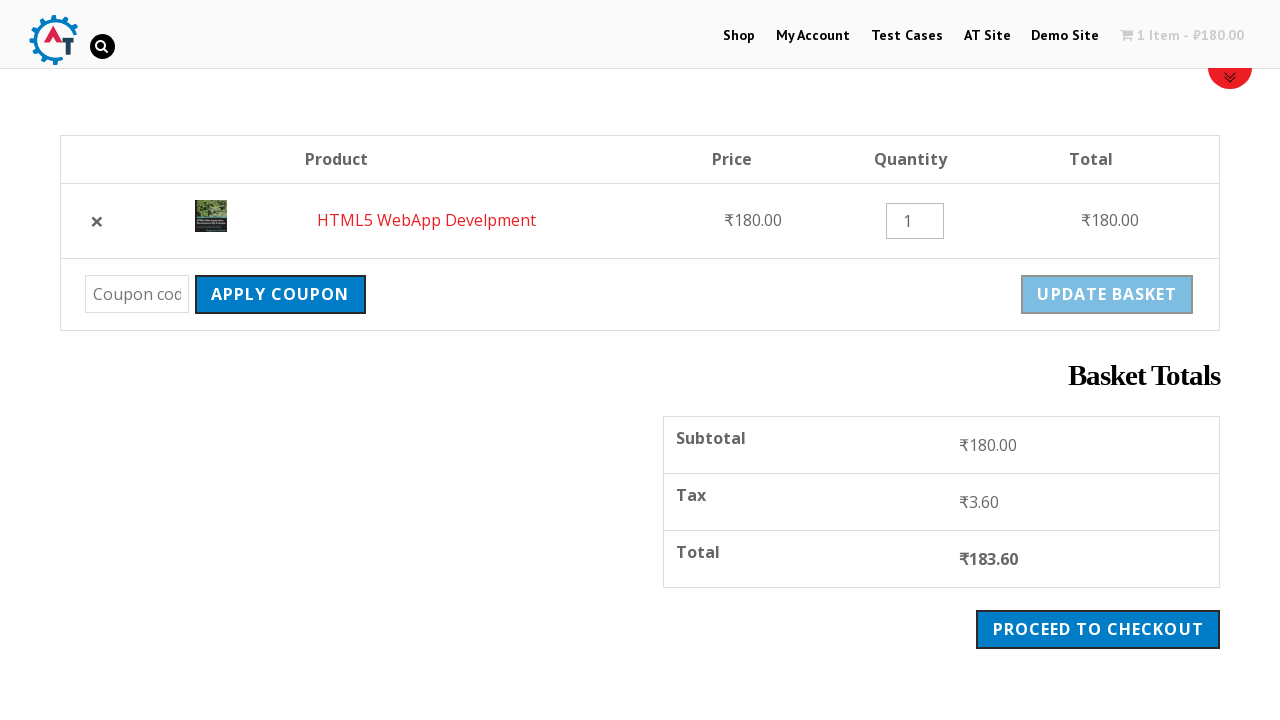